Tests JavaScript prompt by clicking button, entering text, and accepting

Starting URL: https://the-internet.herokuapp.com/javascript_alerts

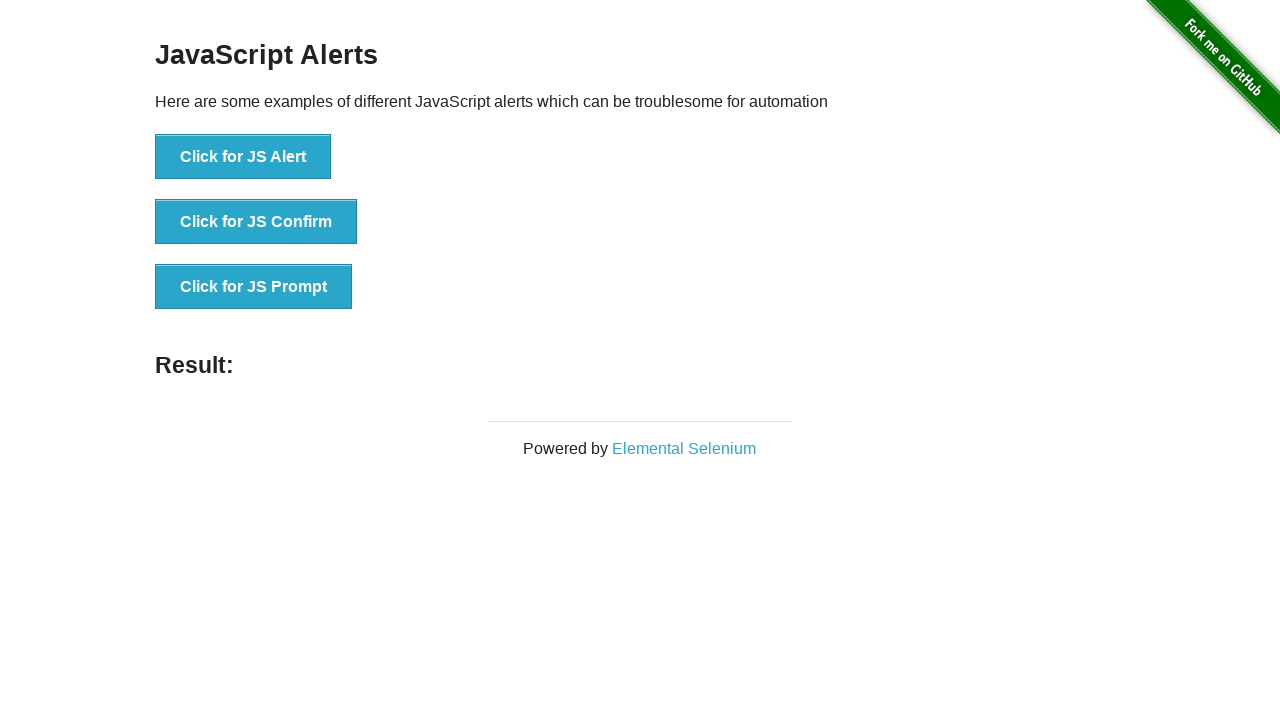

Set up dialog handler to accept JavaScript prompt with 'test input'
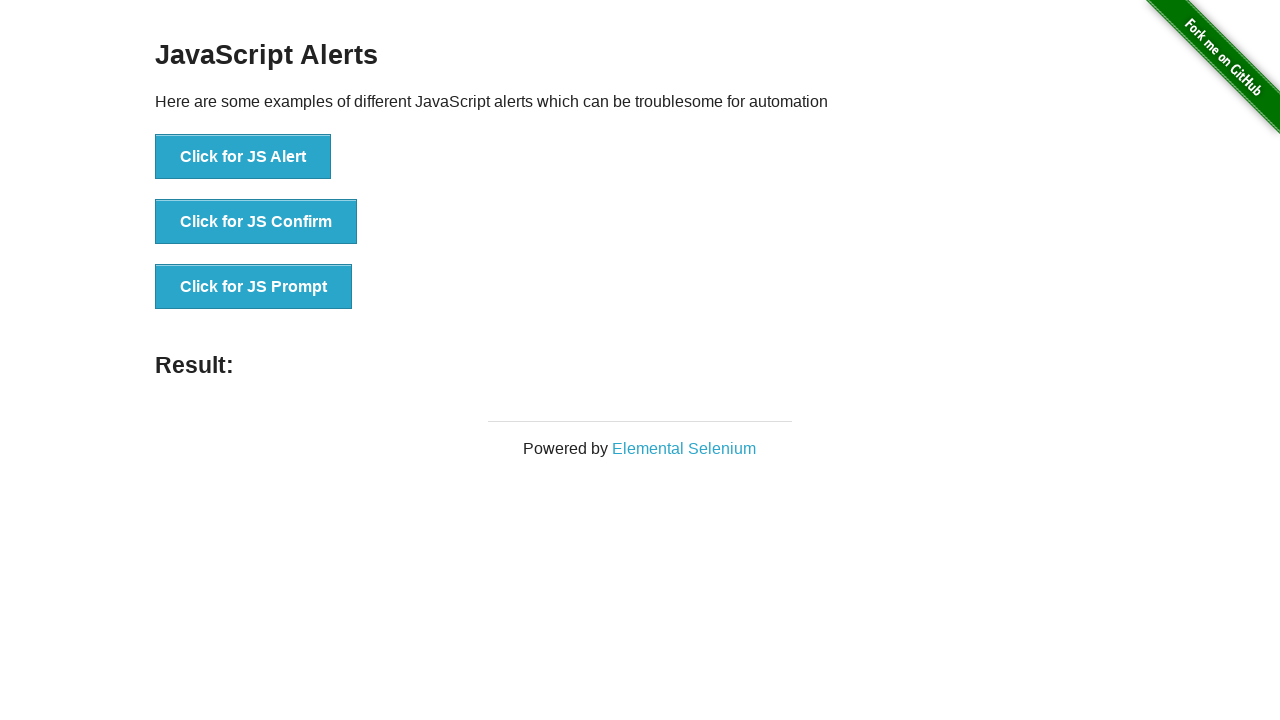

Clicked button to trigger JavaScript prompt at (254, 287) on #content > div > ul > li:nth-child(3) > button
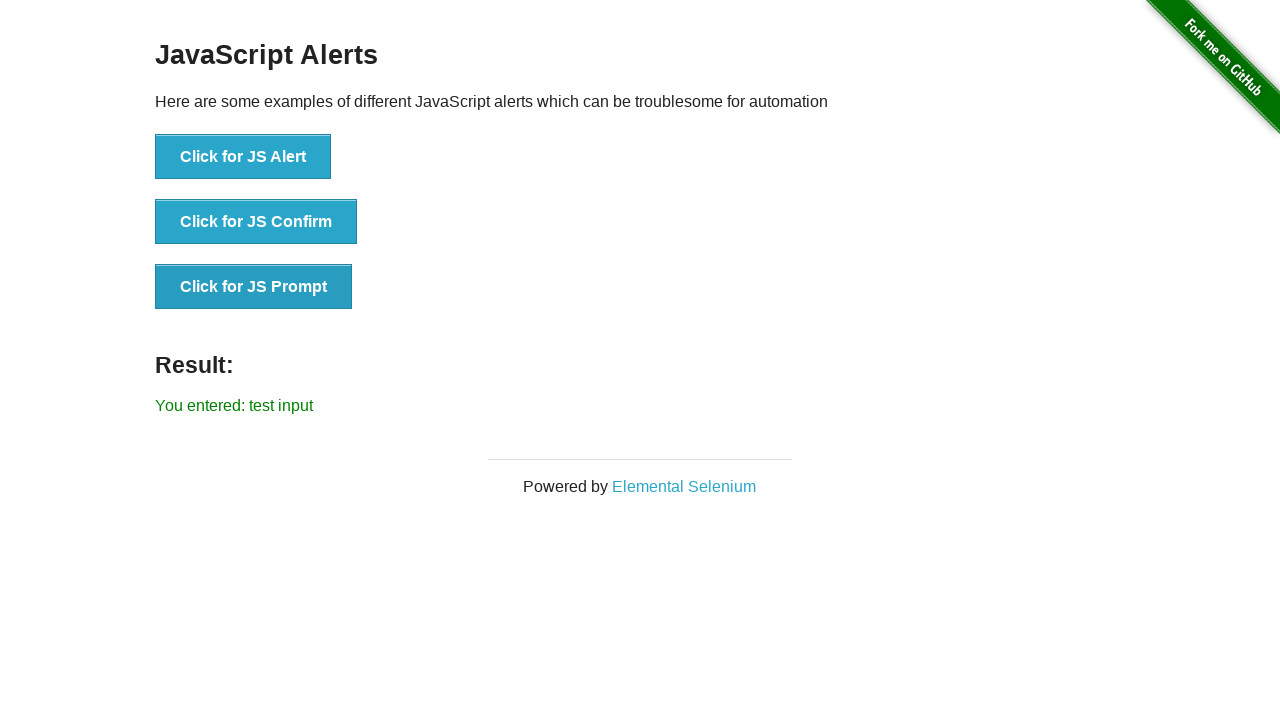

Result text appeared on page
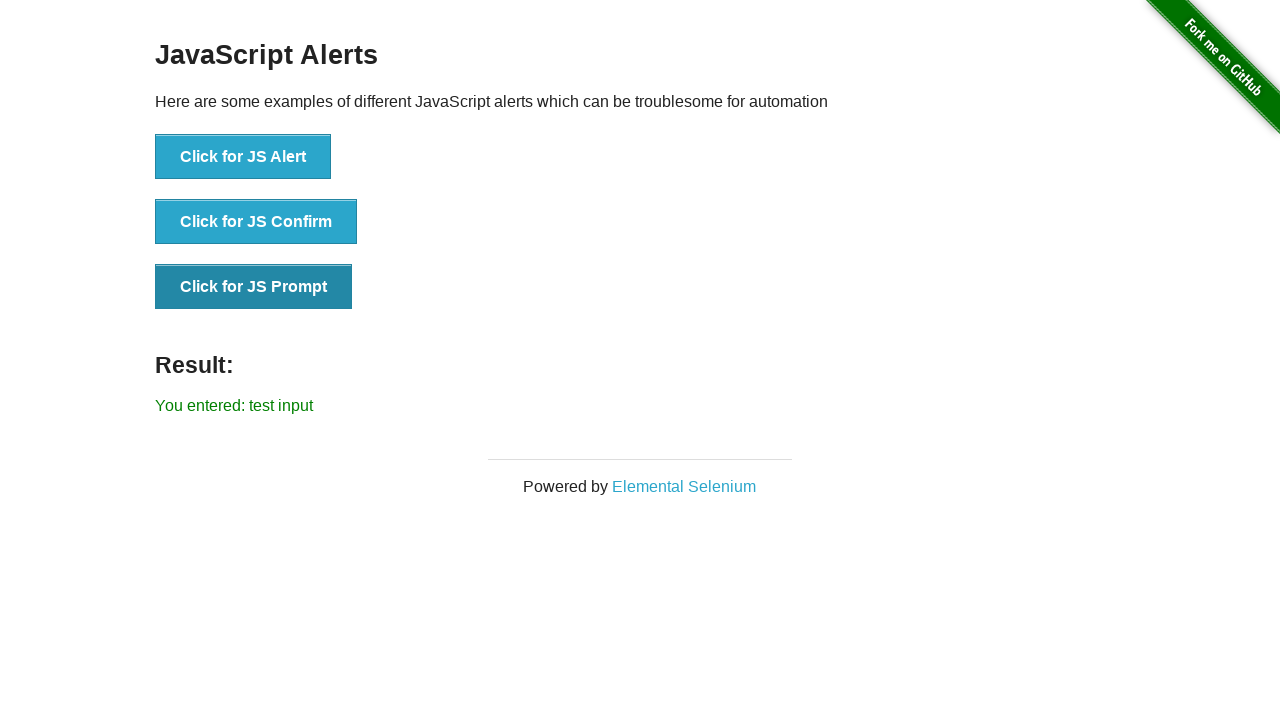

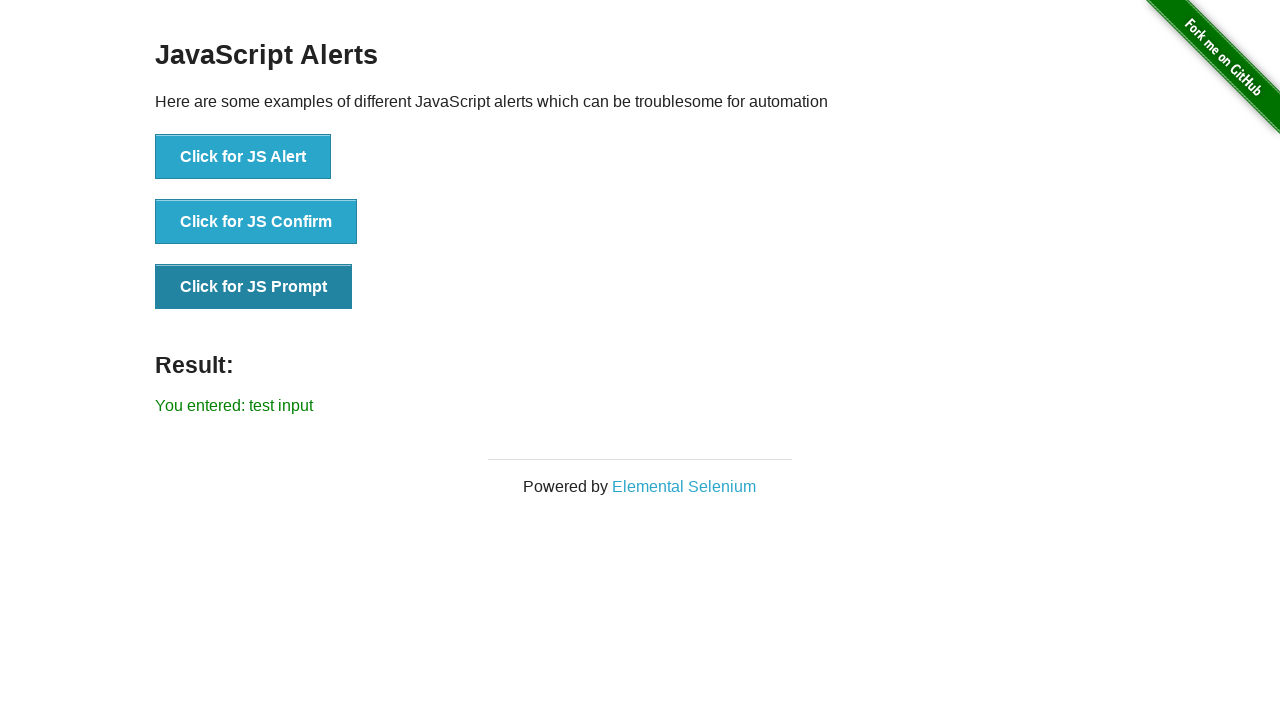